Tests iframe interaction by switching to a frame, reading text content, switching back to main content, and clicking on the Alerts navigation item

Starting URL: https://demoqa.com/frames

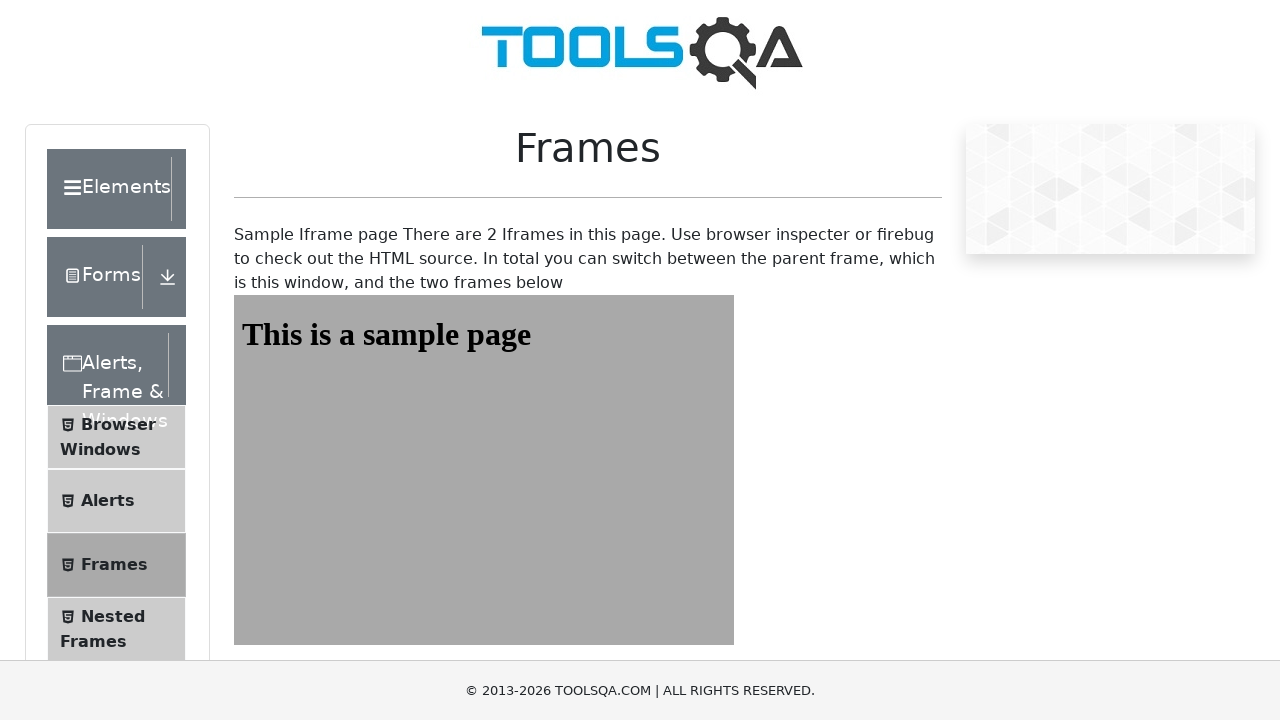

Switched to frame1
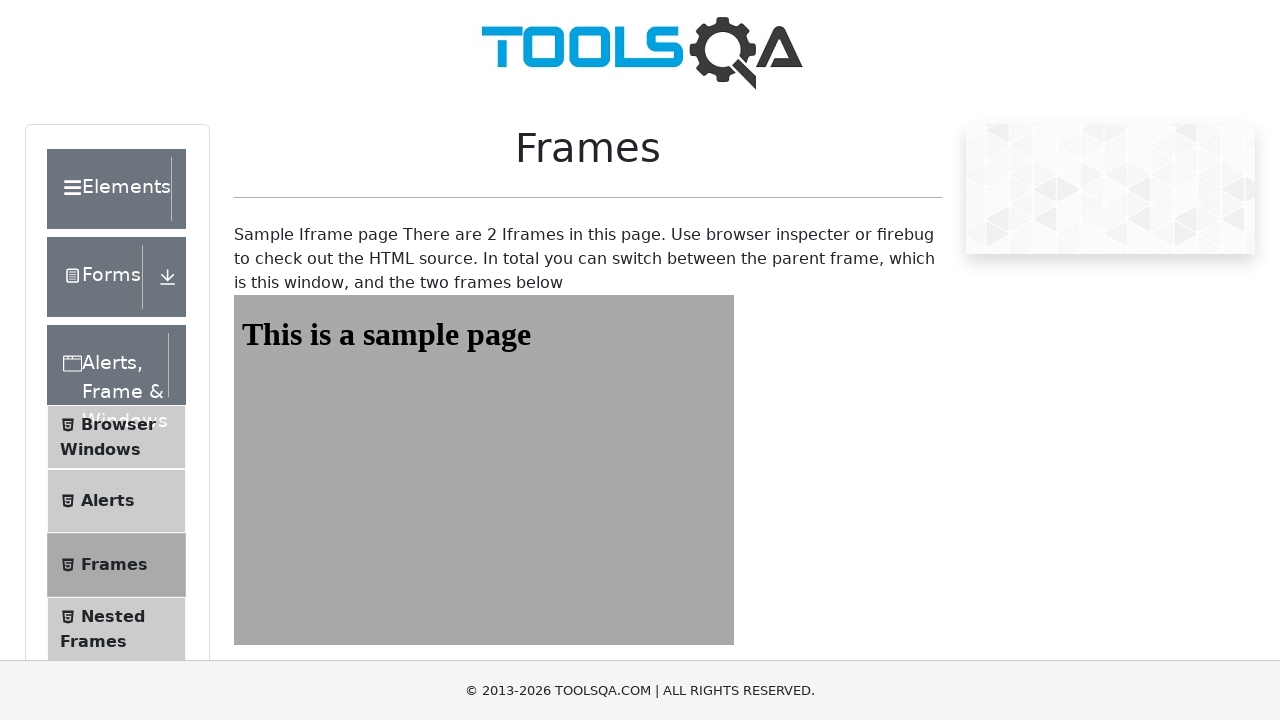

Retrieved heading text content from iframe: This is a sample page
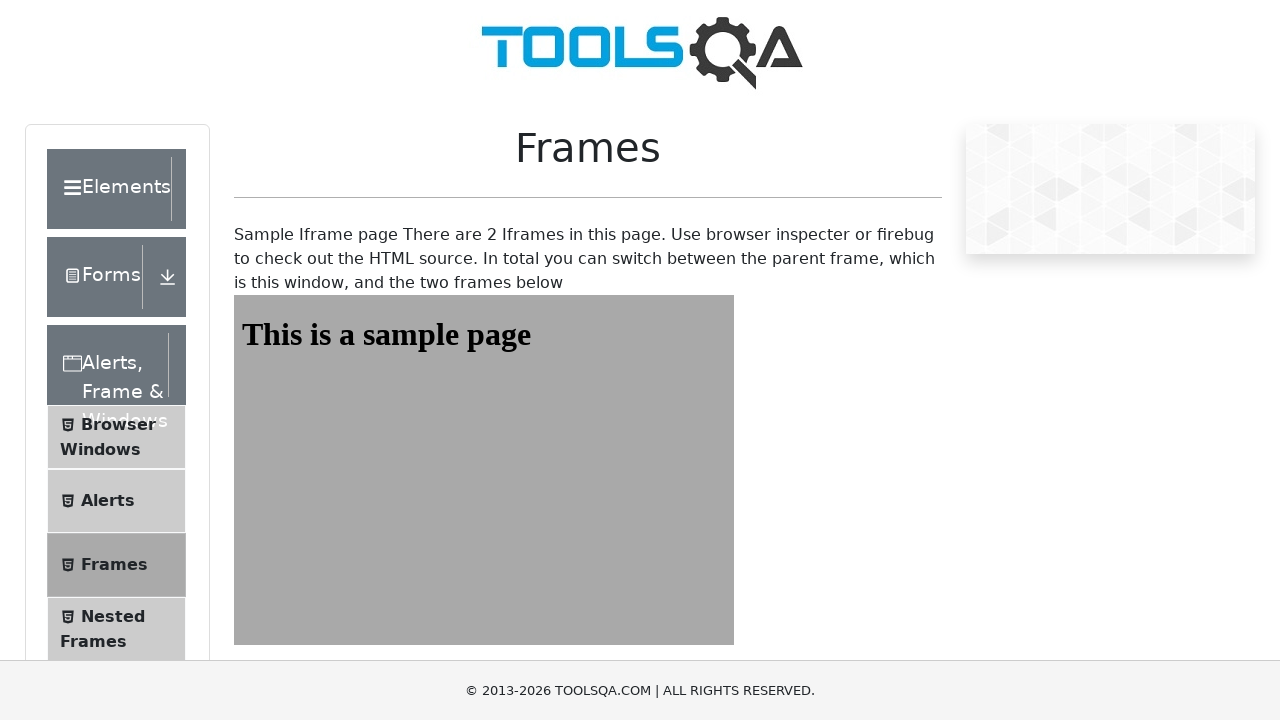

Clicked on Alerts navigation item at (108, 501) on xpath=//span[contains(text(),'Alerts')]
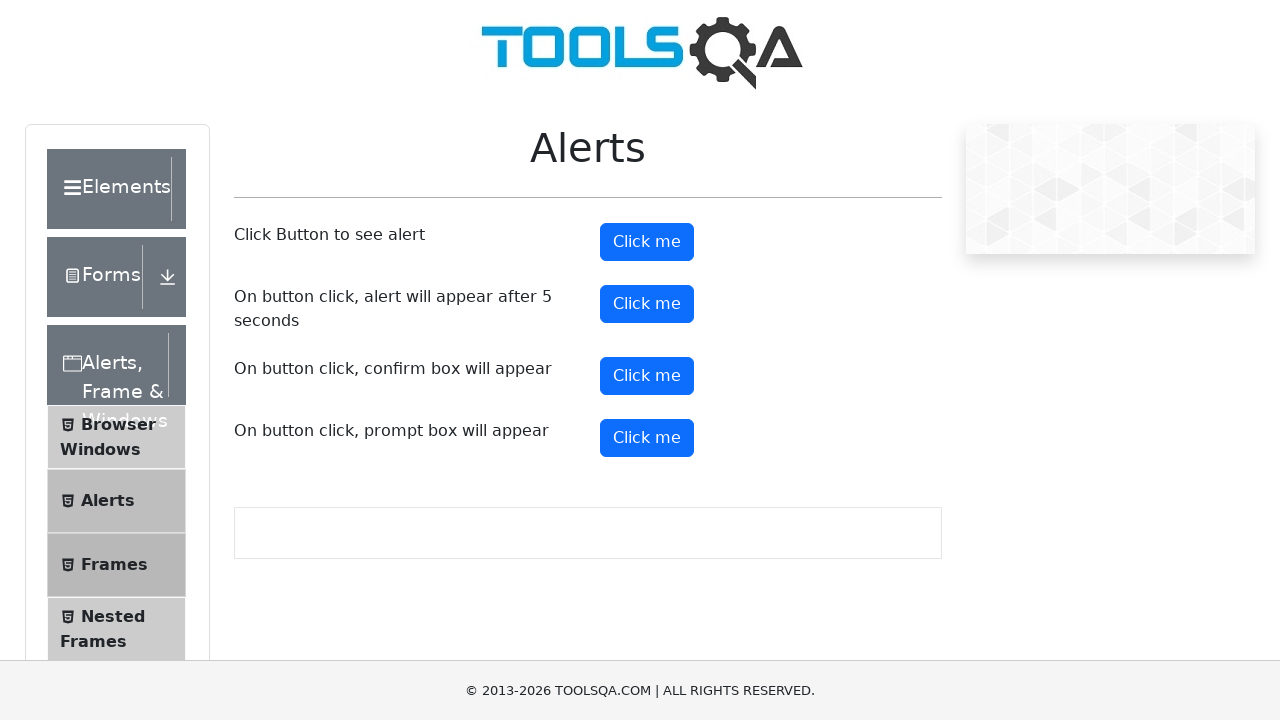

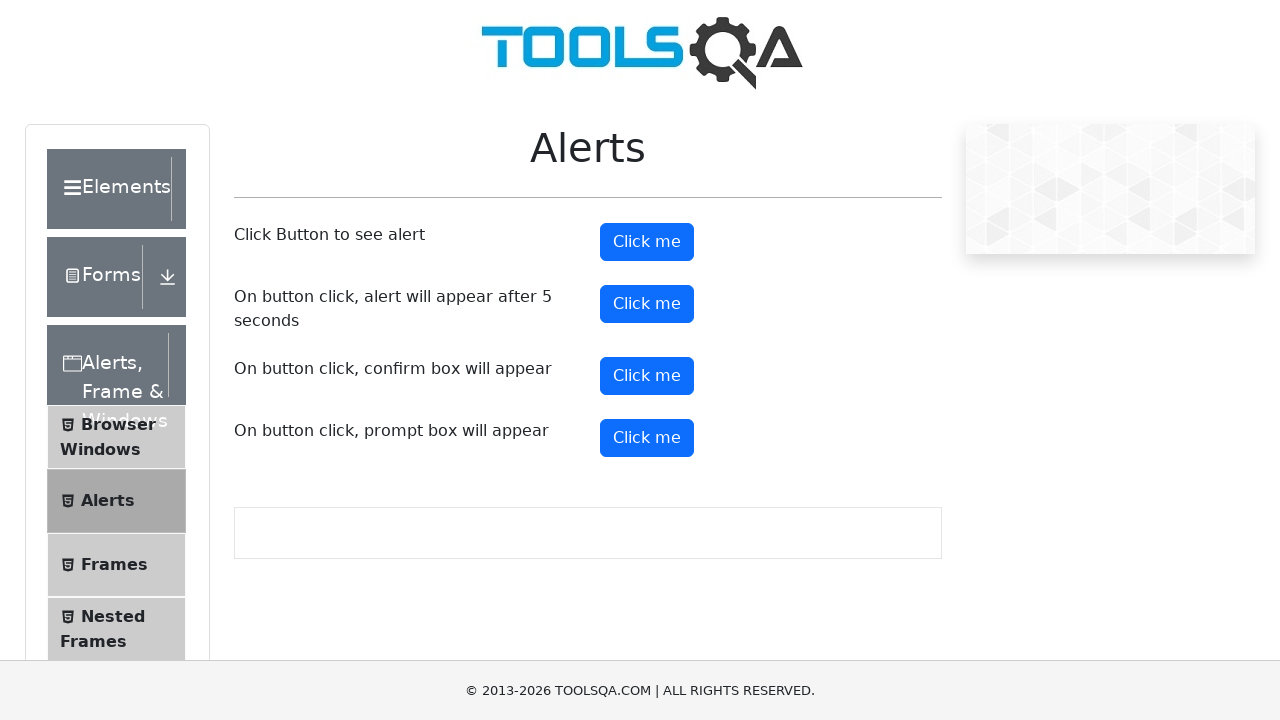